Tests multi-tab browser functionality by opening the main page, then opening a partners page in a new tab and switching to it

Starting URL: https://www.armstqb.org/

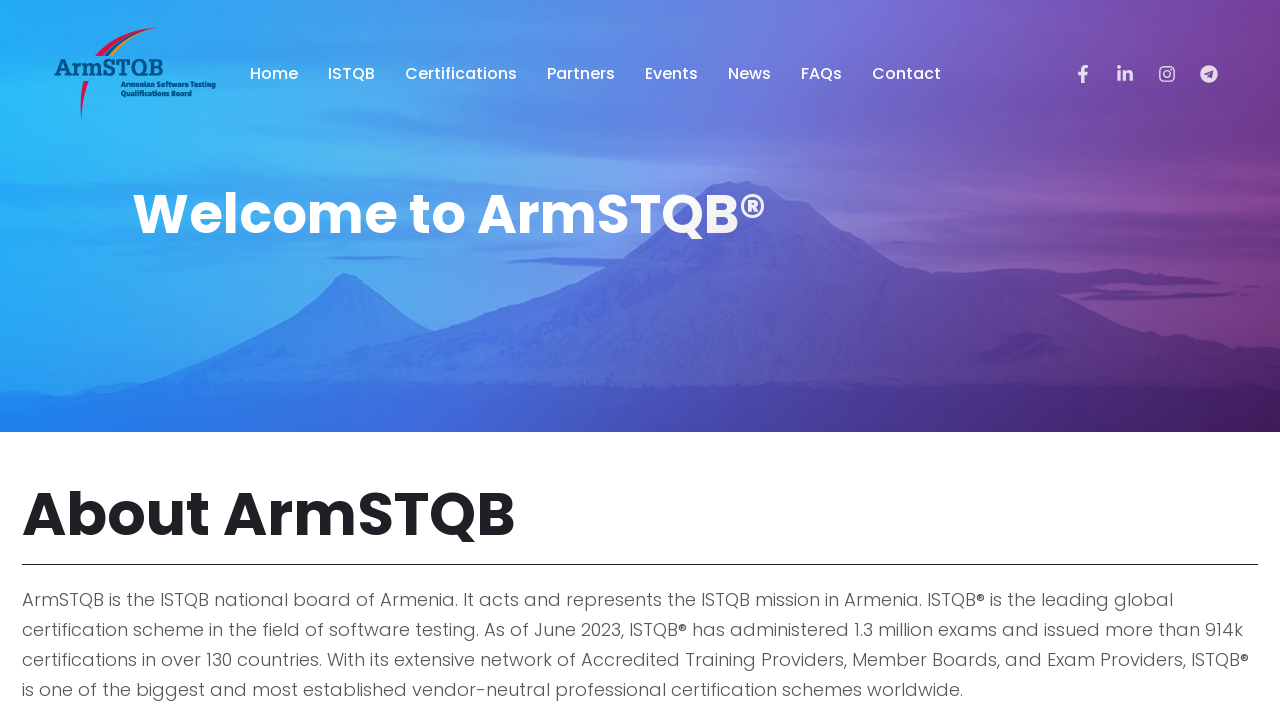

Main page (https://www.armstqb.org/) has loaded
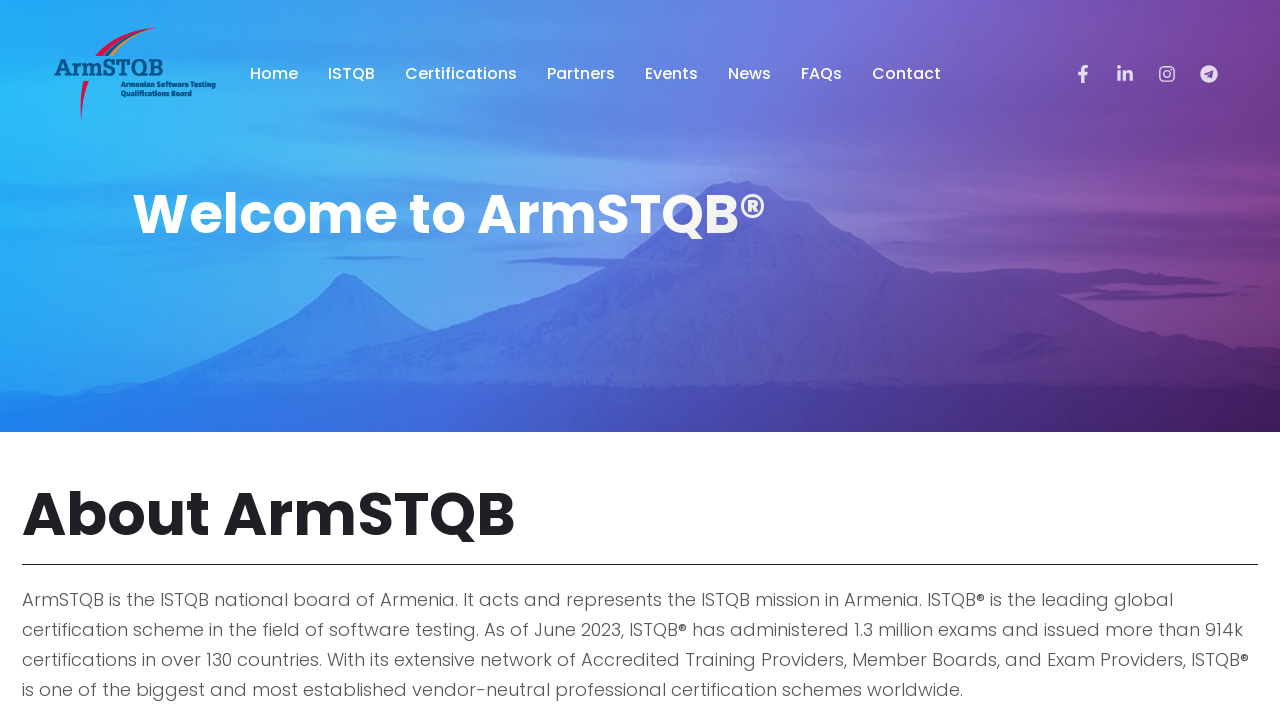

Opened a new tab
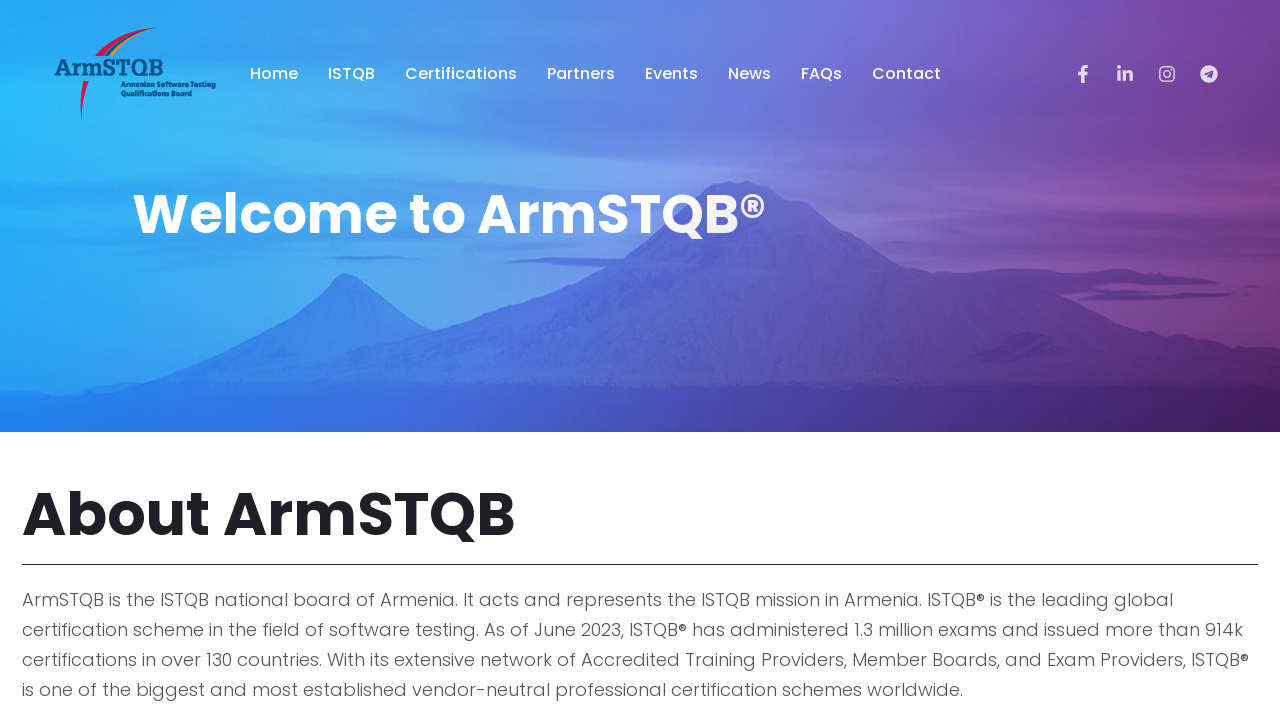

Navigated to partners page in new tab
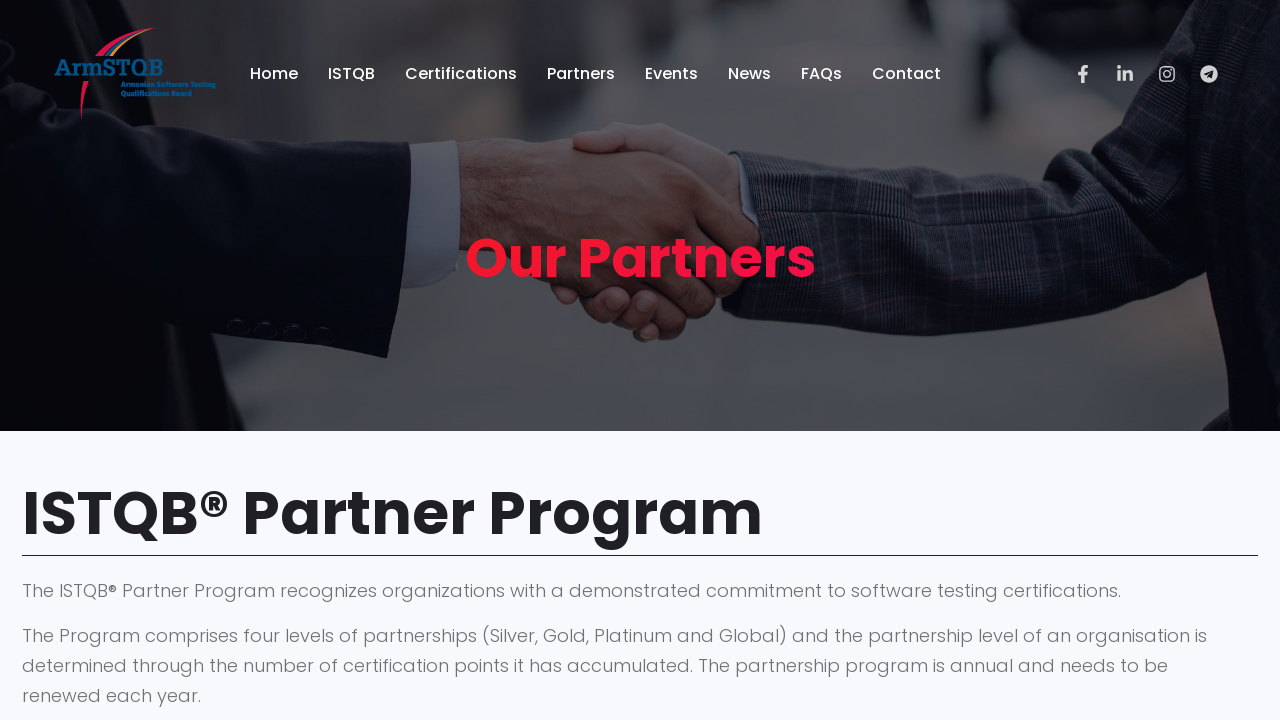

Partners page has loaded
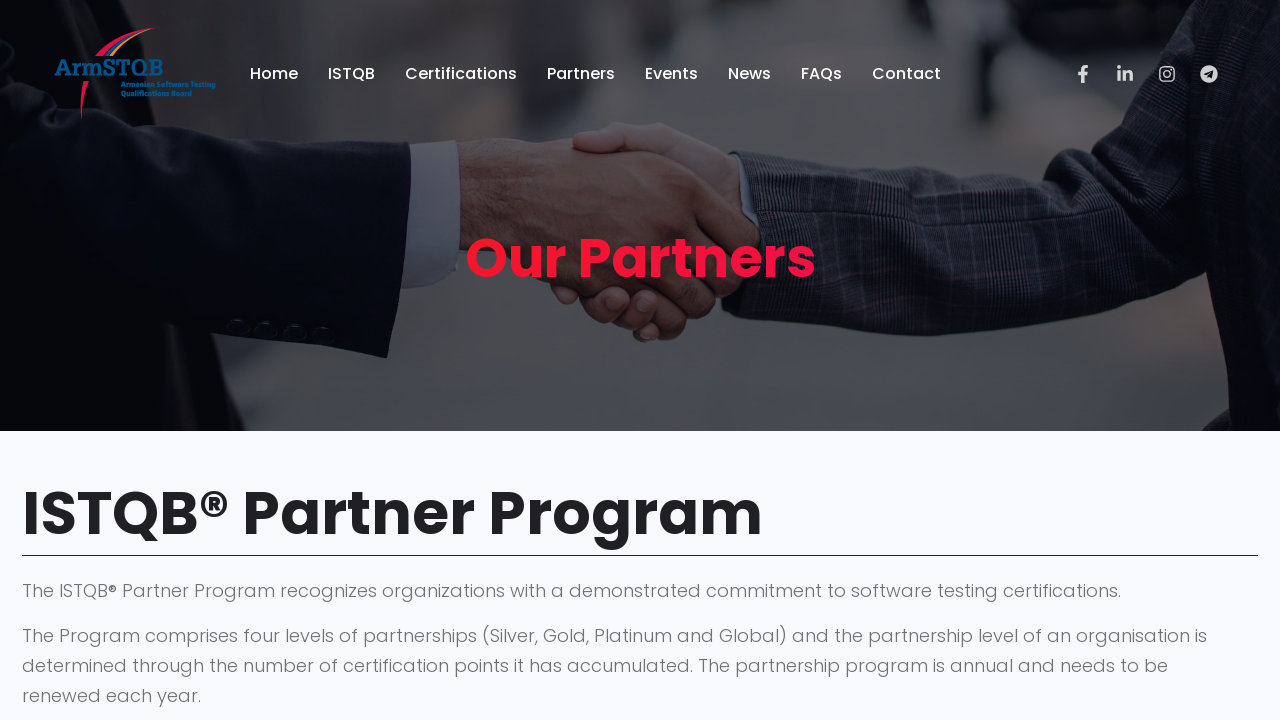

Closed the partners page tab
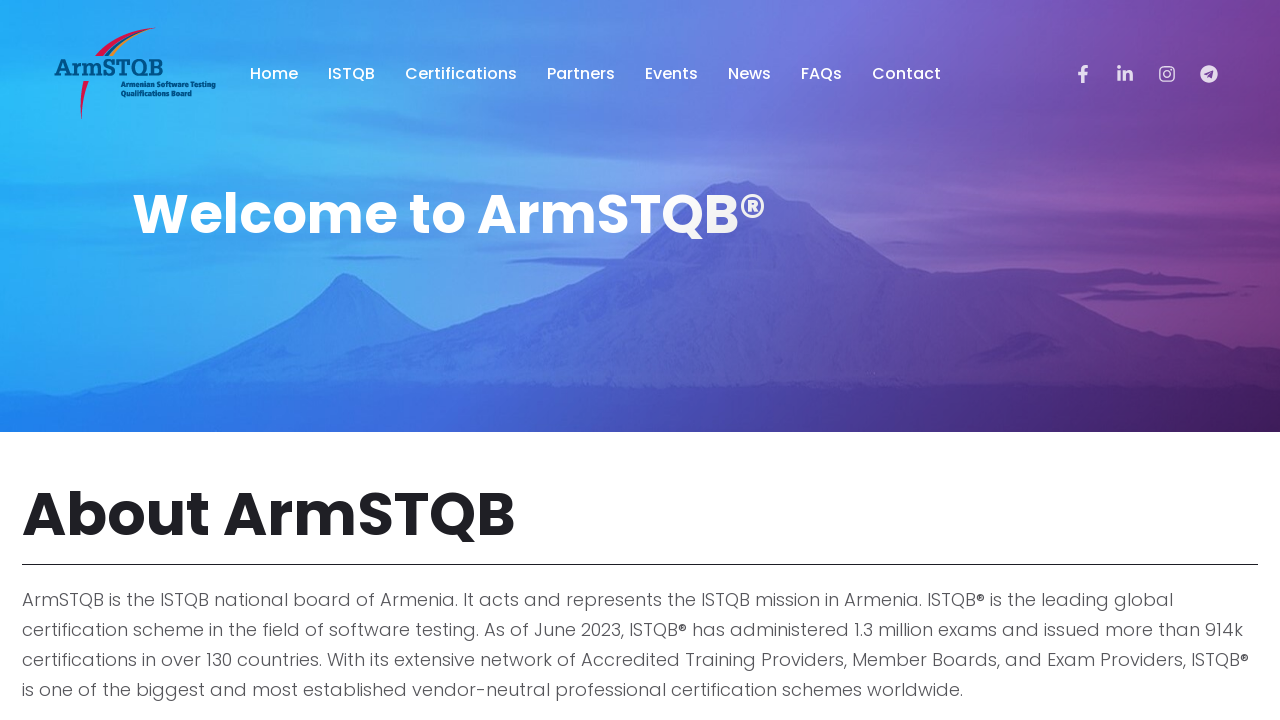

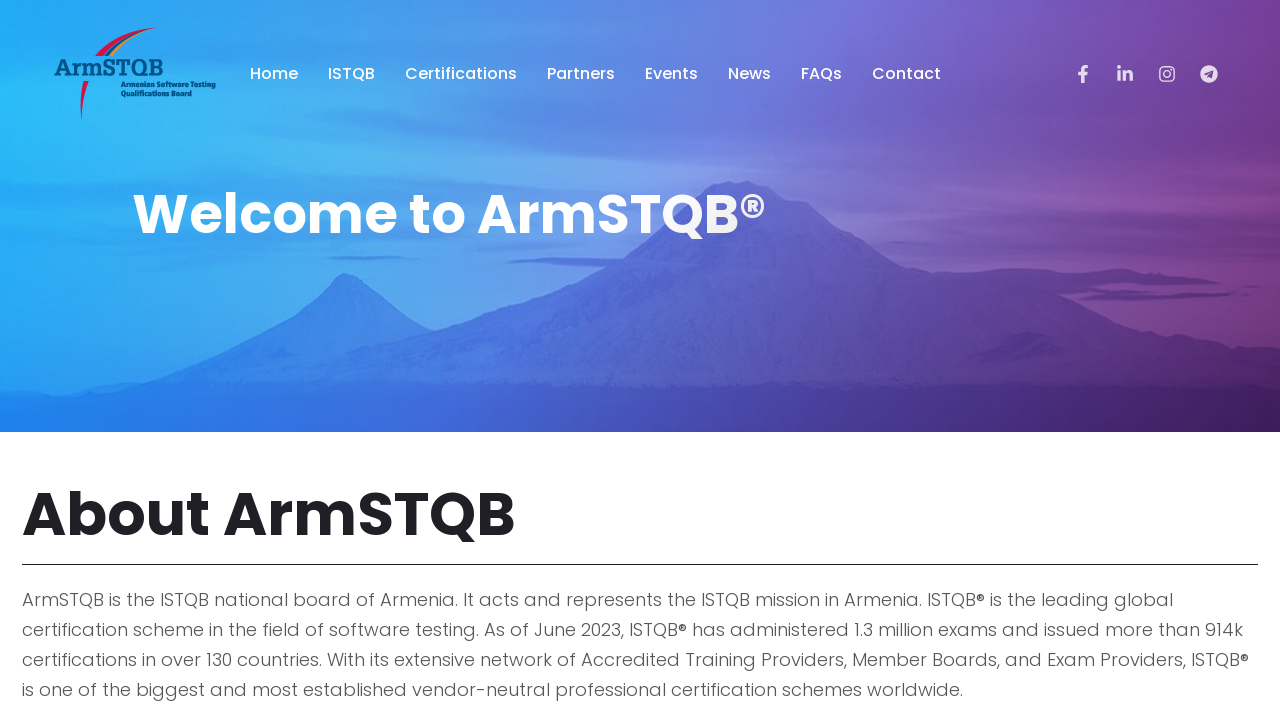